Tests hover functionality by hovering over an image element and verifying that user profile information becomes visible

Starting URL: https://the-internet.herokuapp.com/hovers

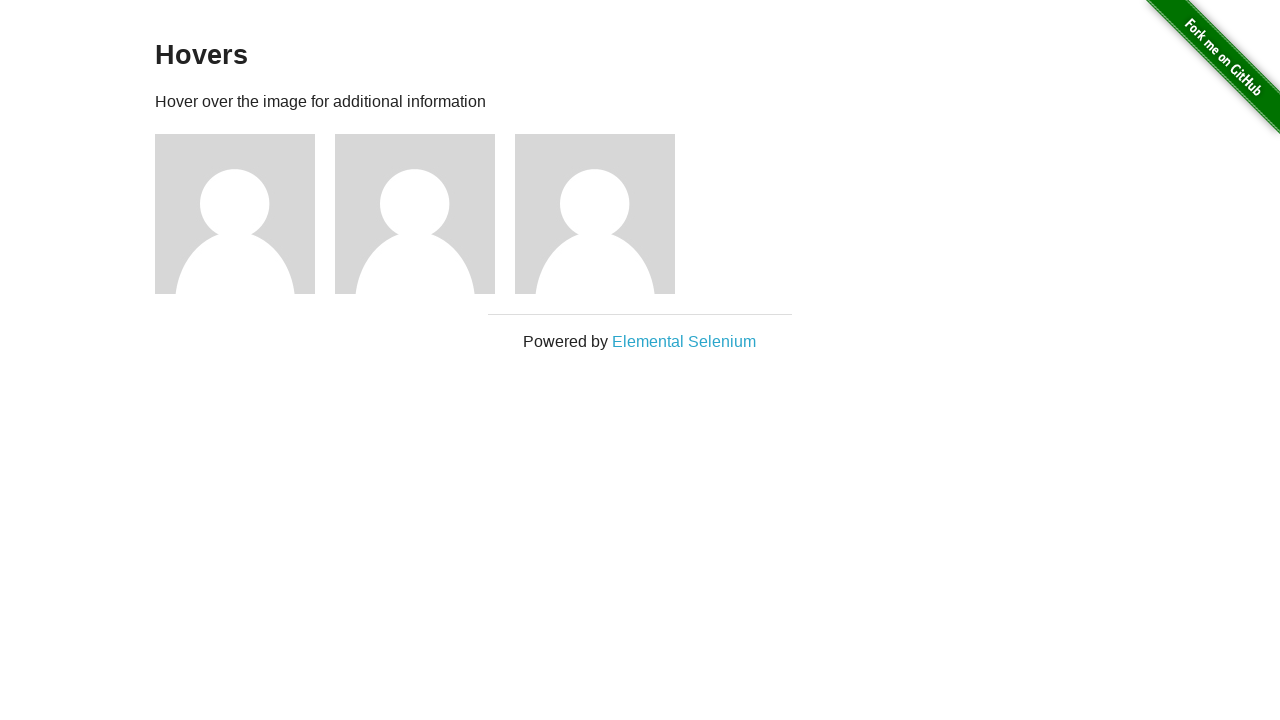

Waited for page heading 'Hovers' to be visible
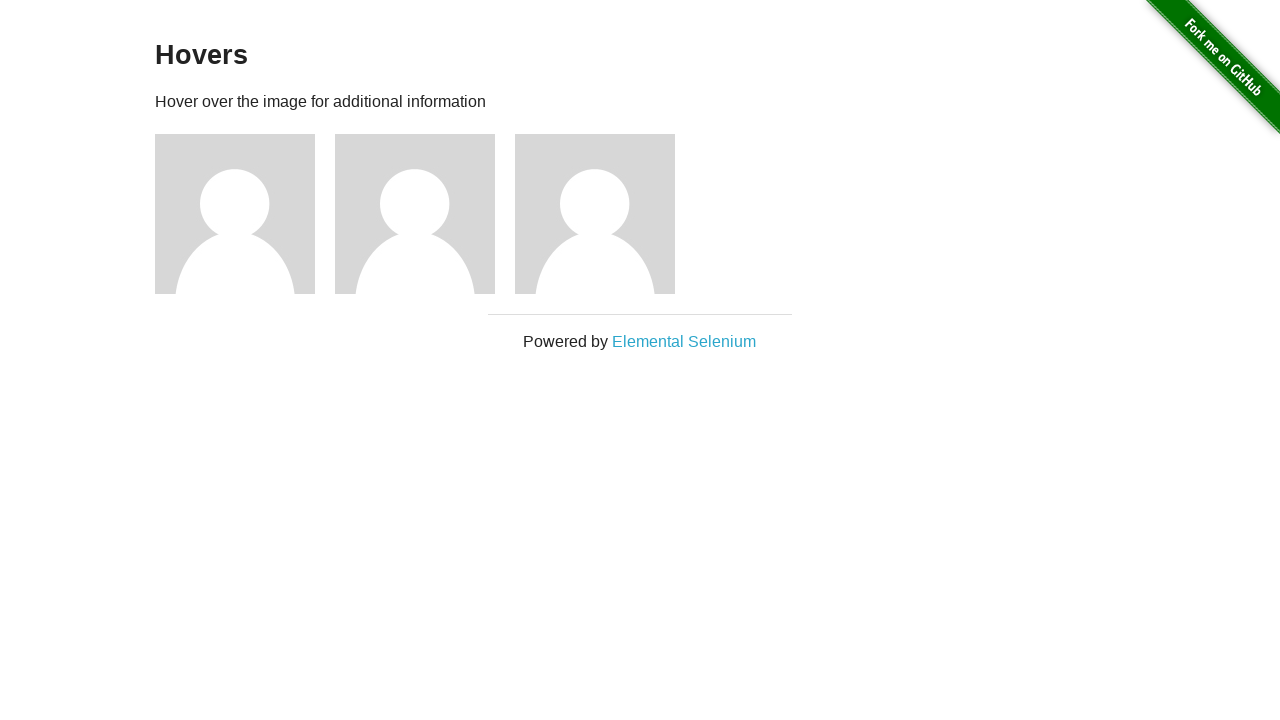

Hovered over the third image element at (605, 214) on div.figure:nth-of-type(3)
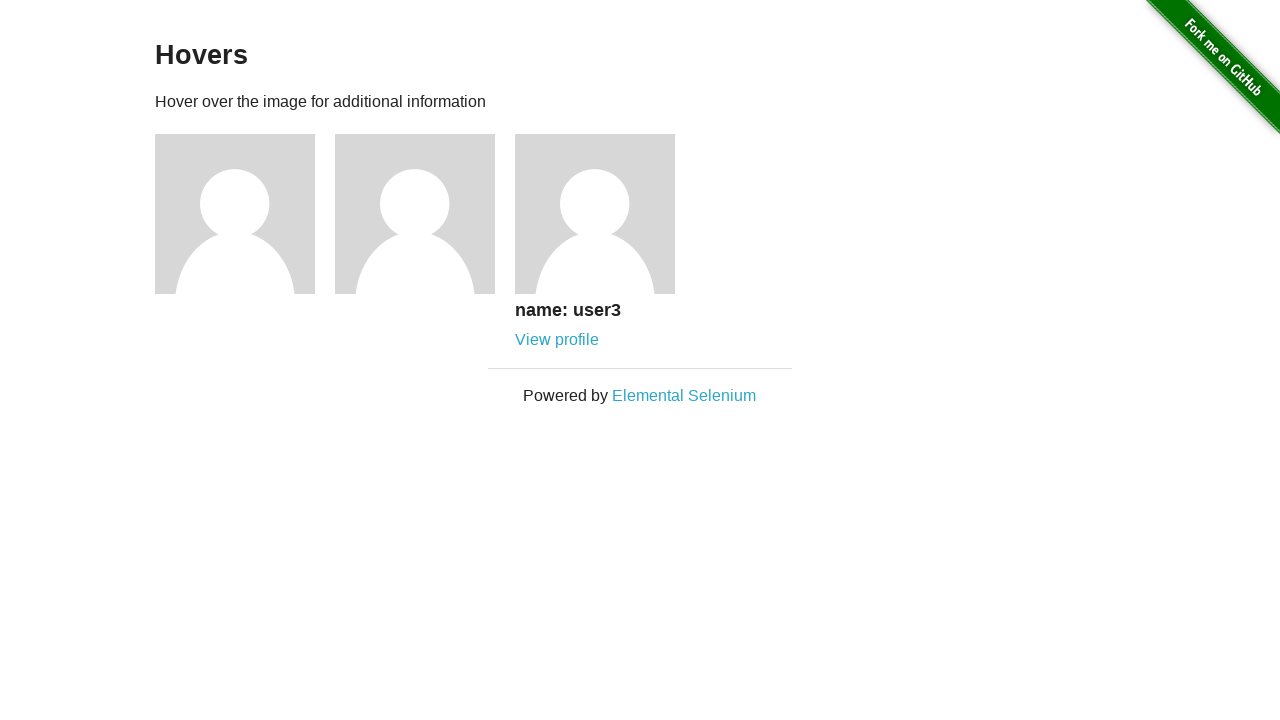

User profile information for user3 appeared after hover
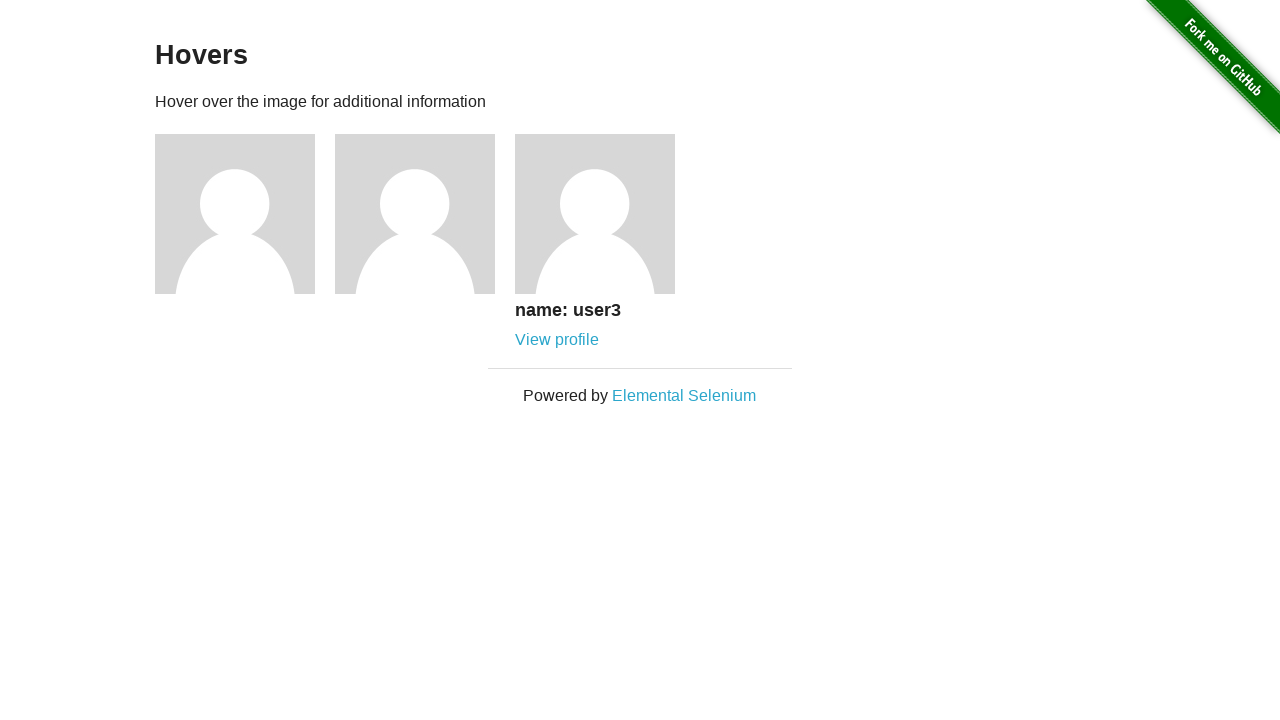

Waited for 'View profile' link to appear
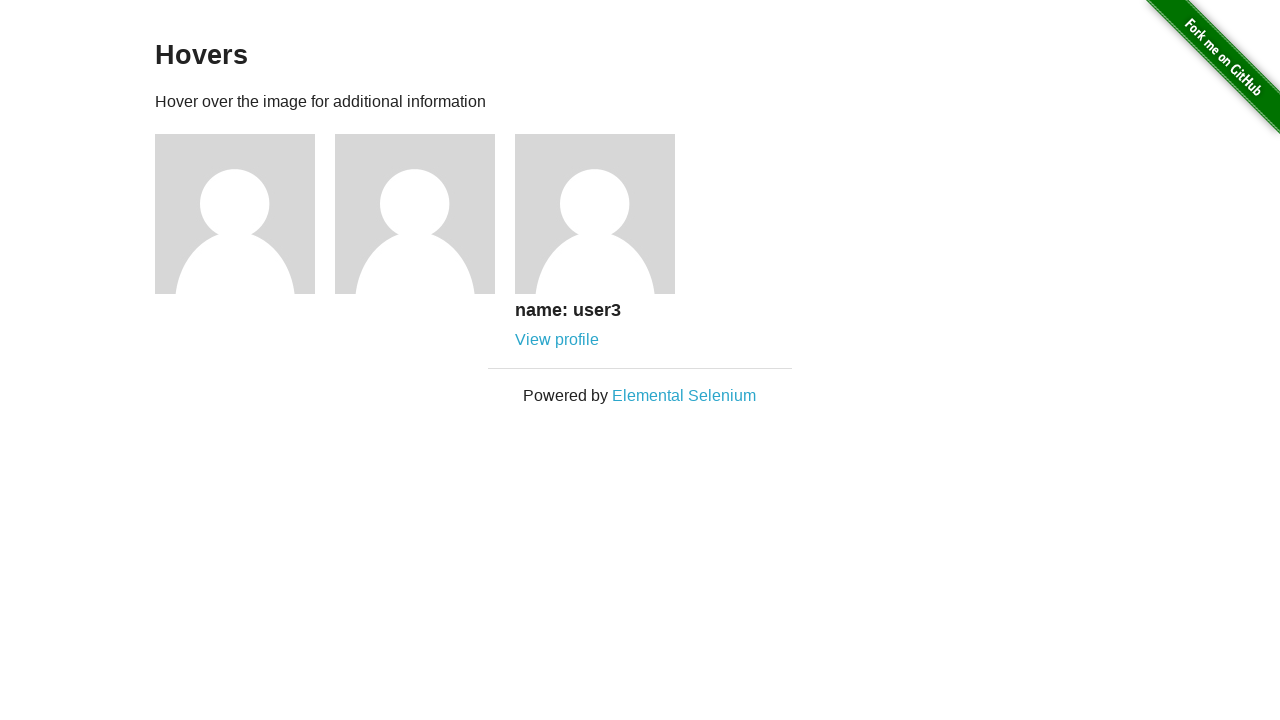

Located the 'View profile' link element
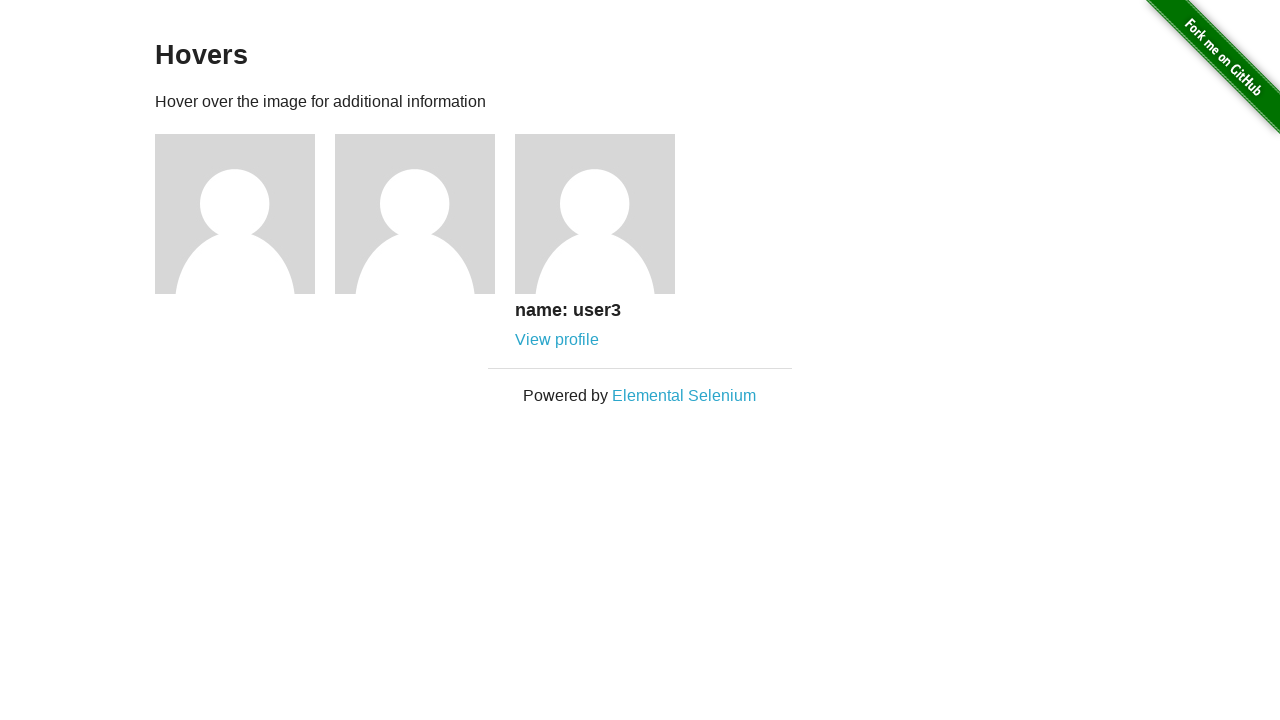

Verified link text content is 'View profile'
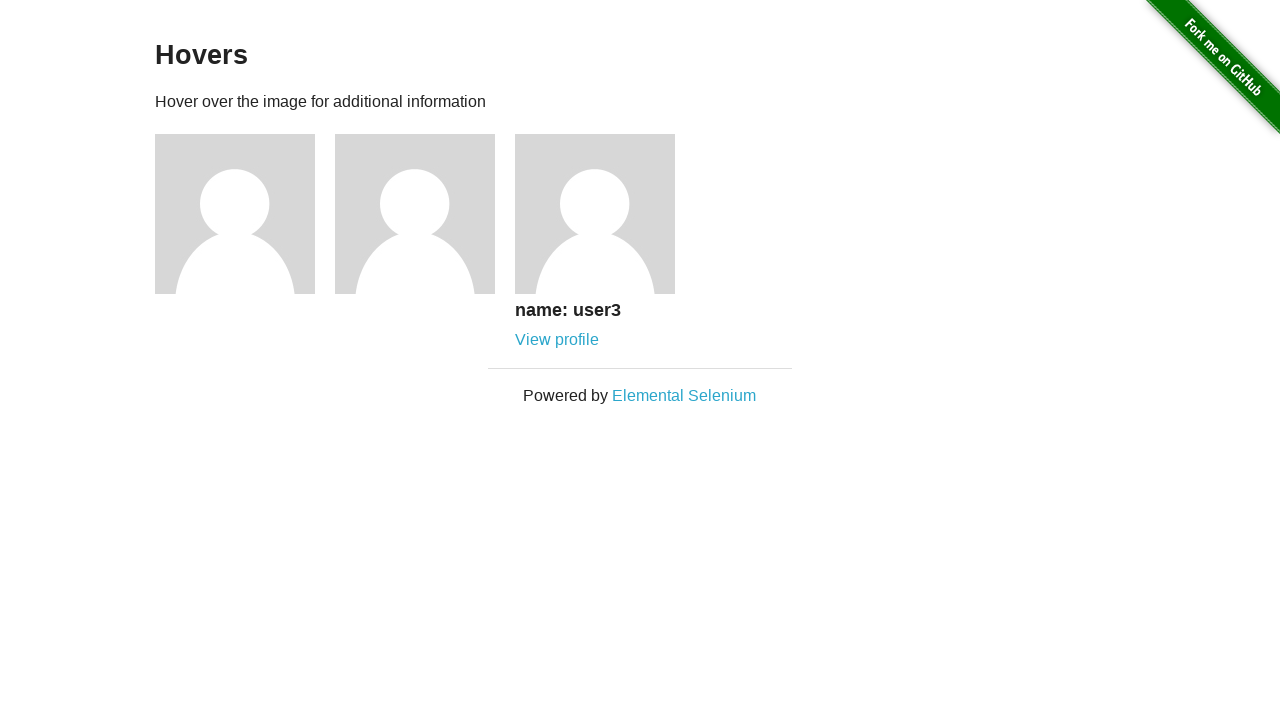

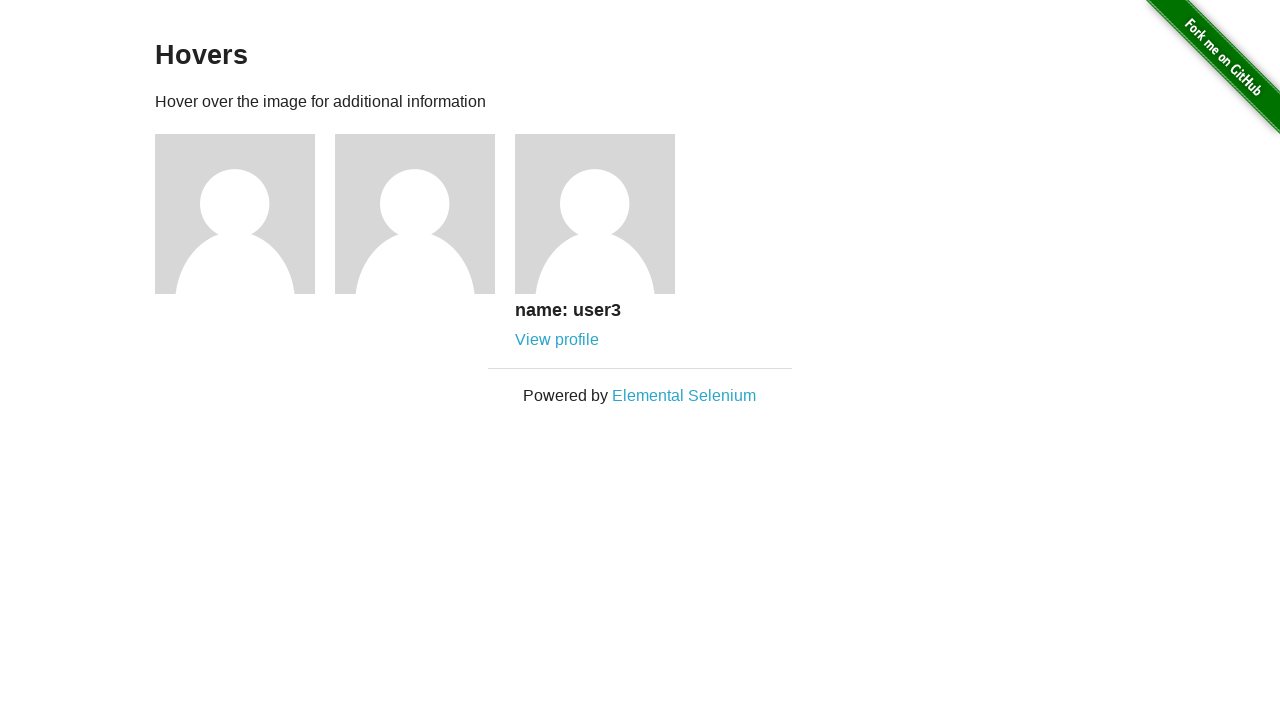